Tests sorting the Due column in ascending order by clicking the column header and verifying the values are sorted correctly

Starting URL: http://the-internet.herokuapp.com/tables

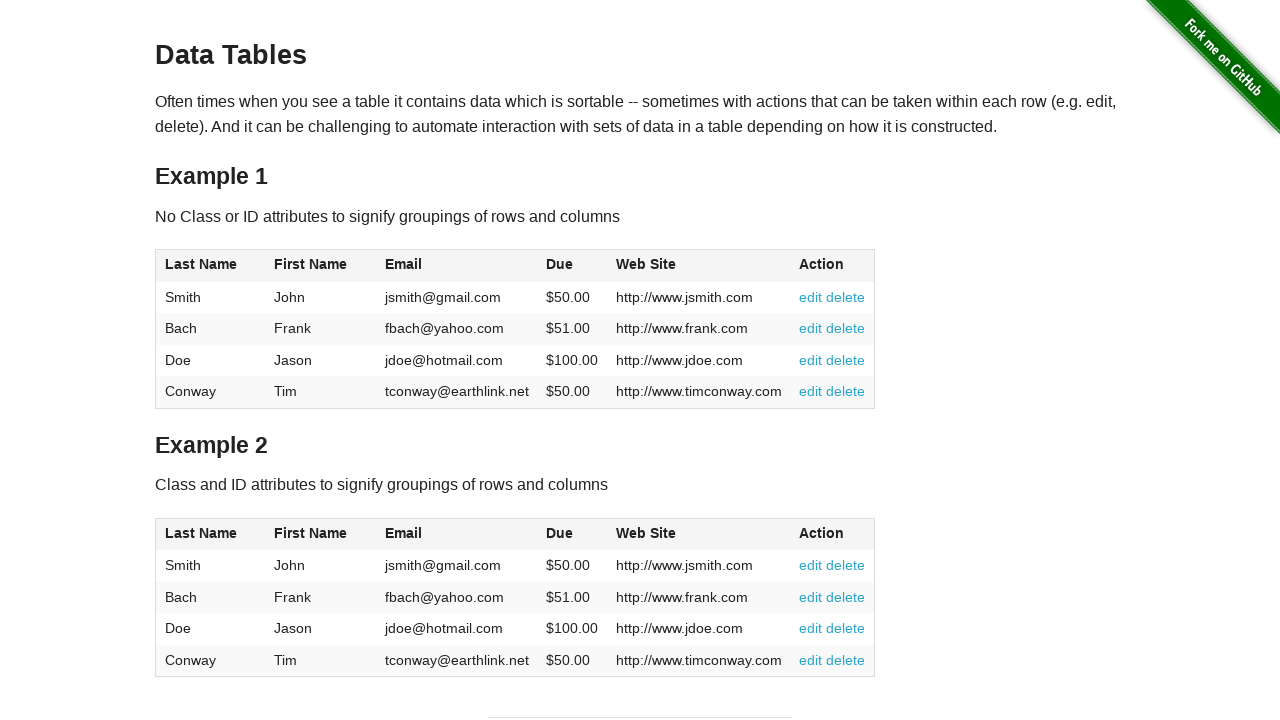

Clicked Due column header to sort ascending at (572, 266) on #table1 thead tr th:nth-of-type(4)
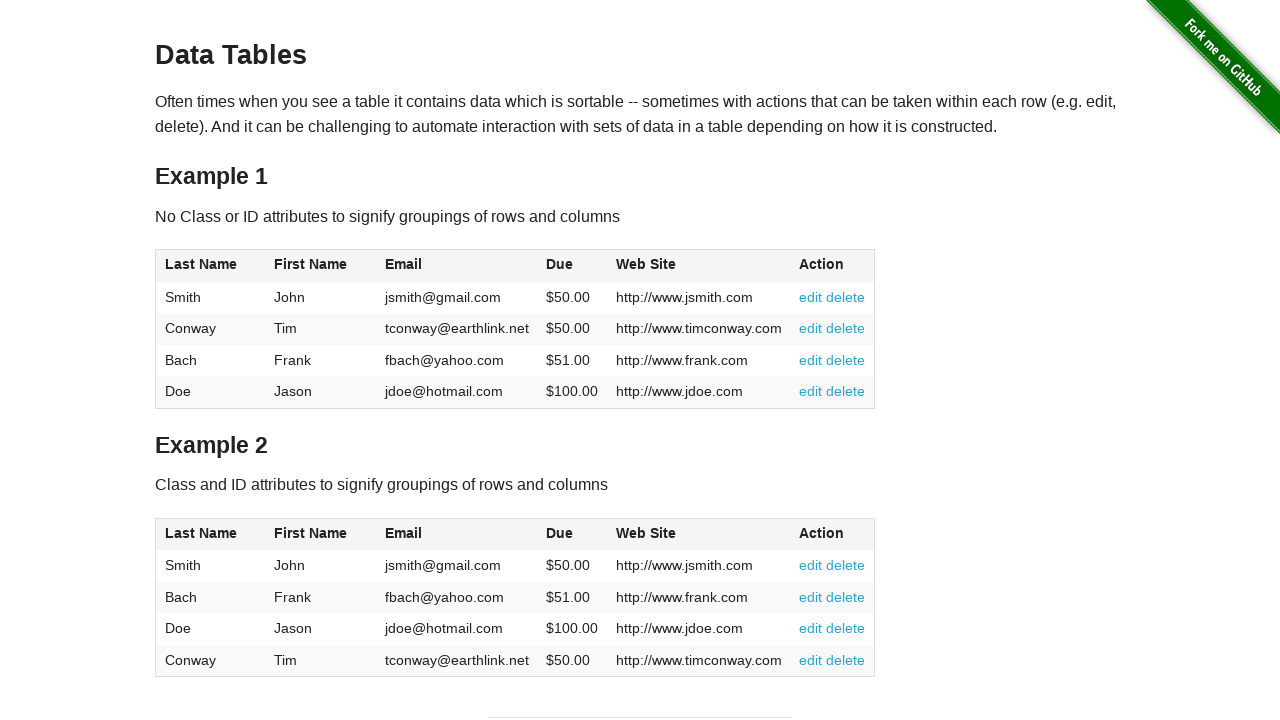

Table Due column values loaded
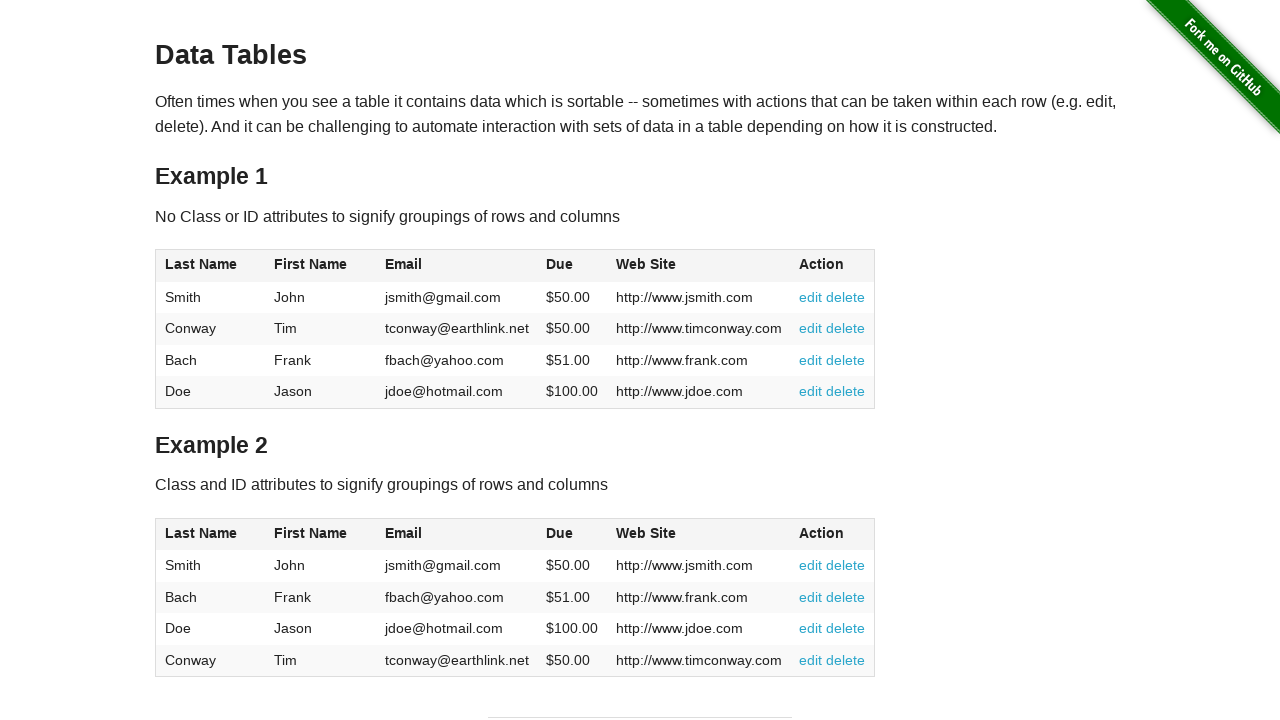

Retrieved all Due column values from table
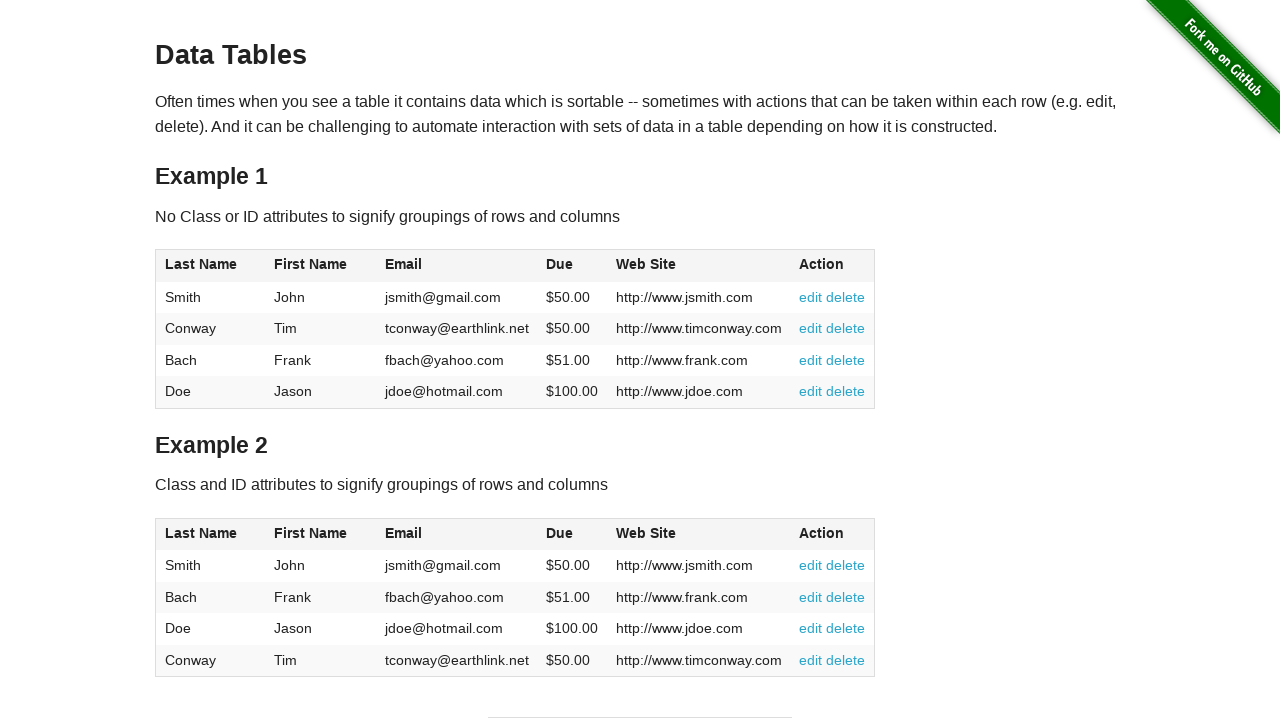

Verified Due column is sorted in ascending order
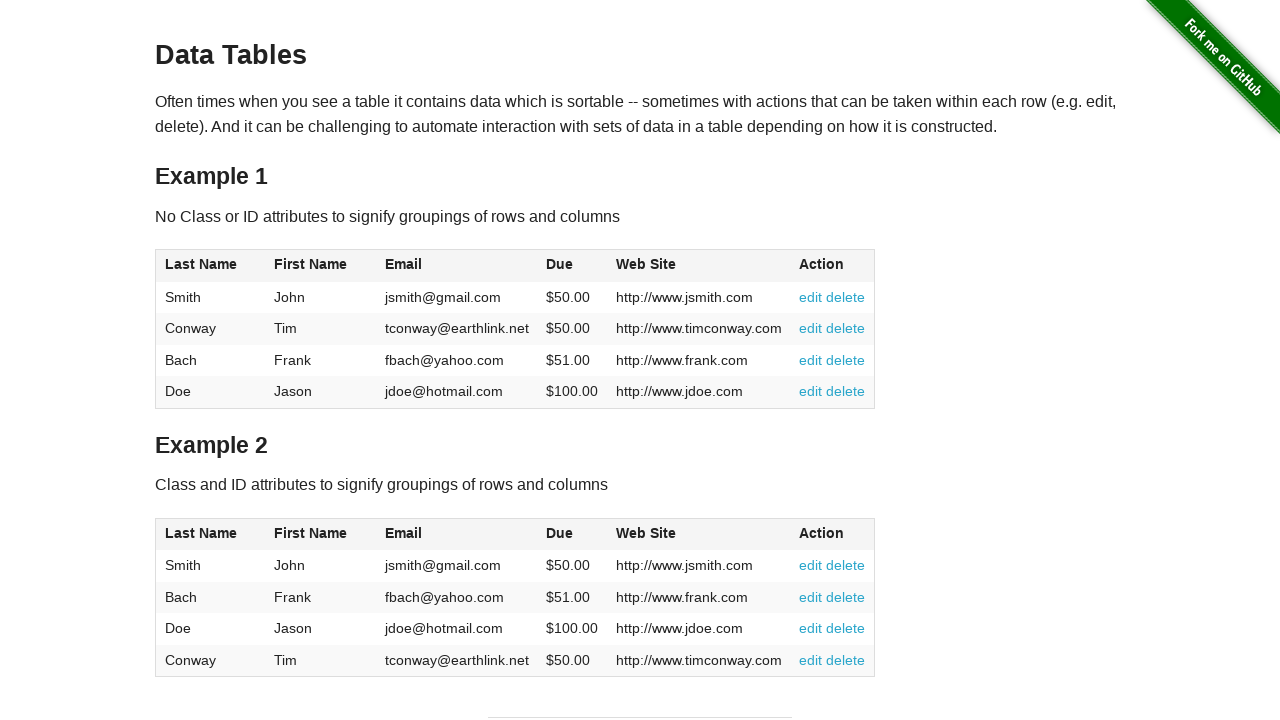

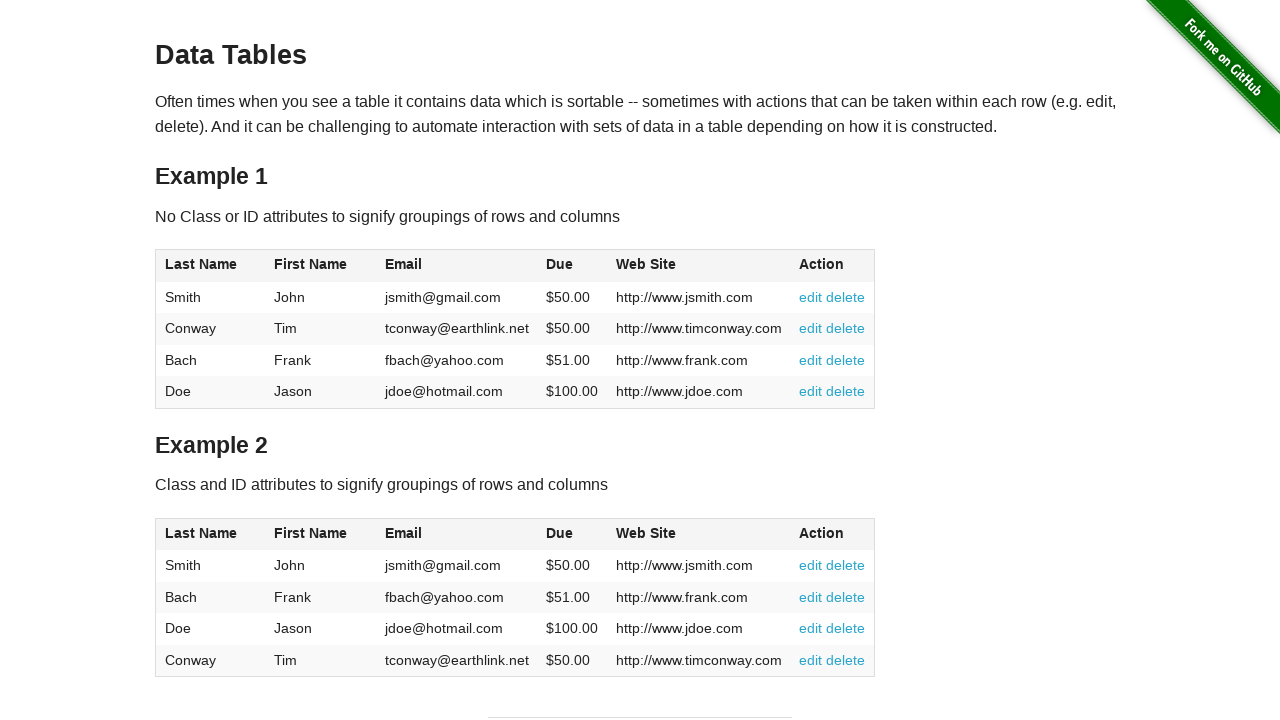